Navigates to Microsoft Research blog page, clicks on blog post articles, scrolls through them to simulate reading, and navigates back to the blog list.

Starting URL: https://www.microsoft.com/en-us/research/blog/

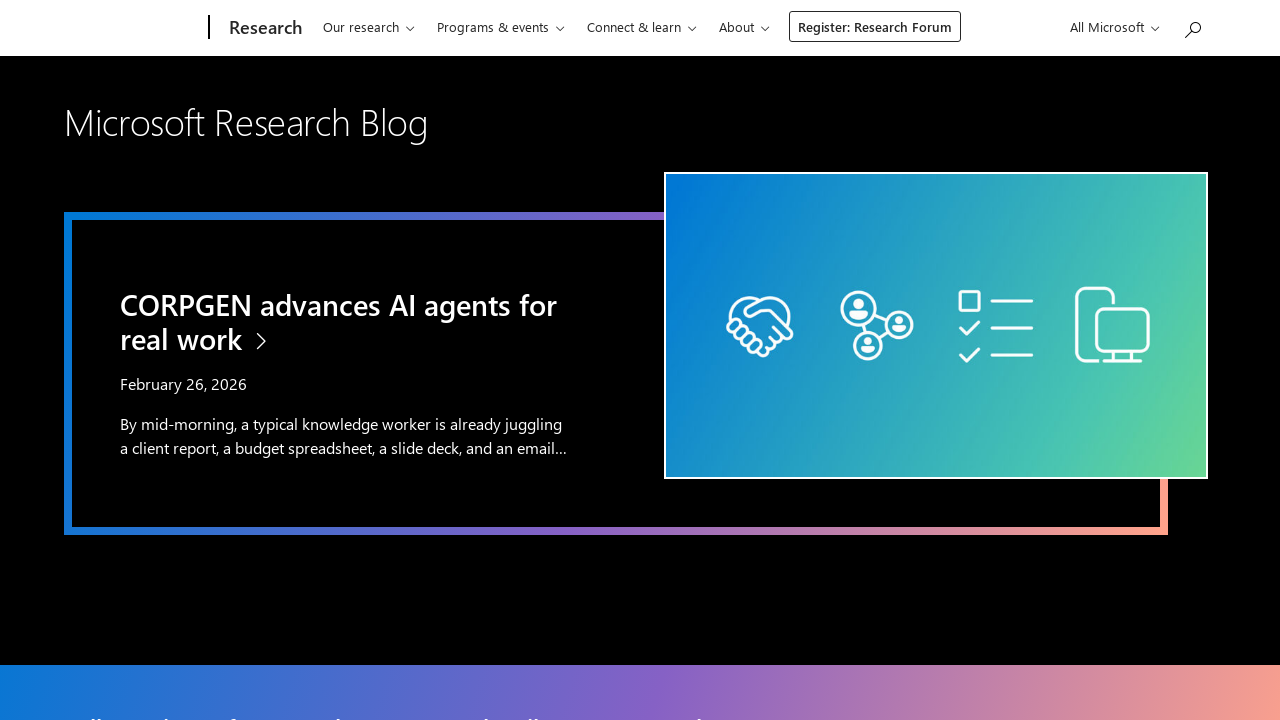

Waited for blog post links to load on Microsoft Research blog page
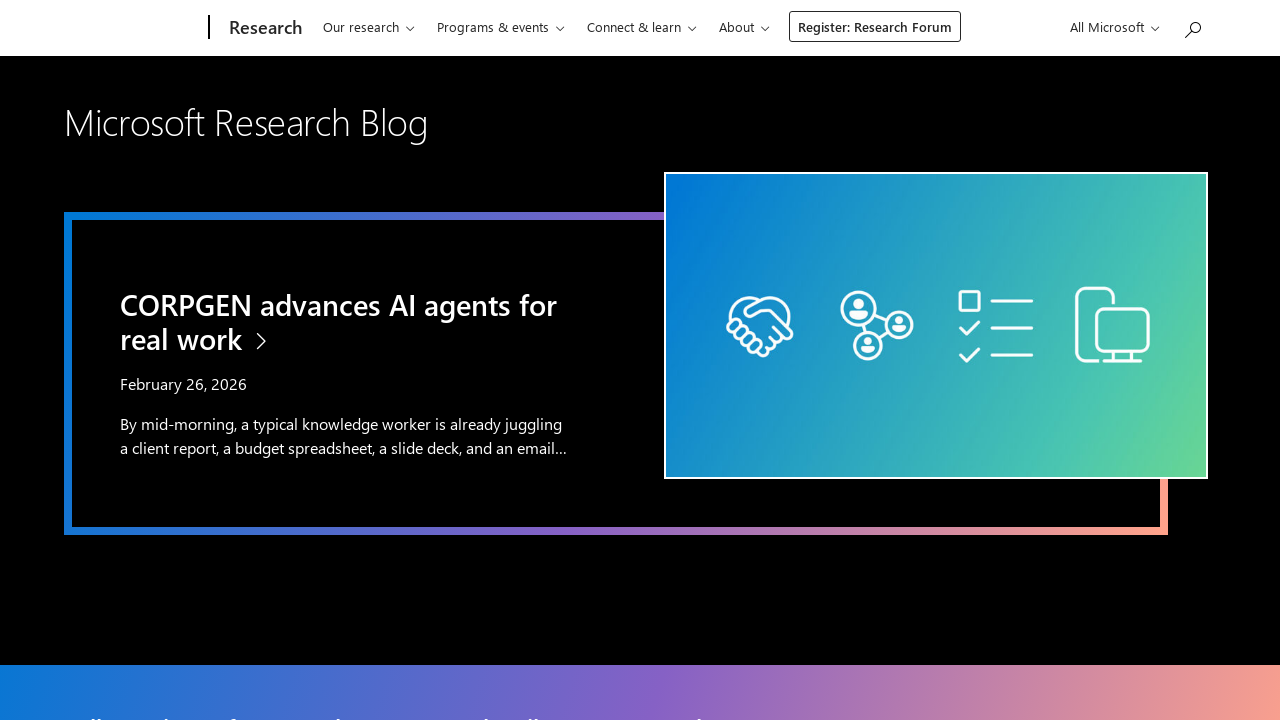

Retrieved all blog post links from the page
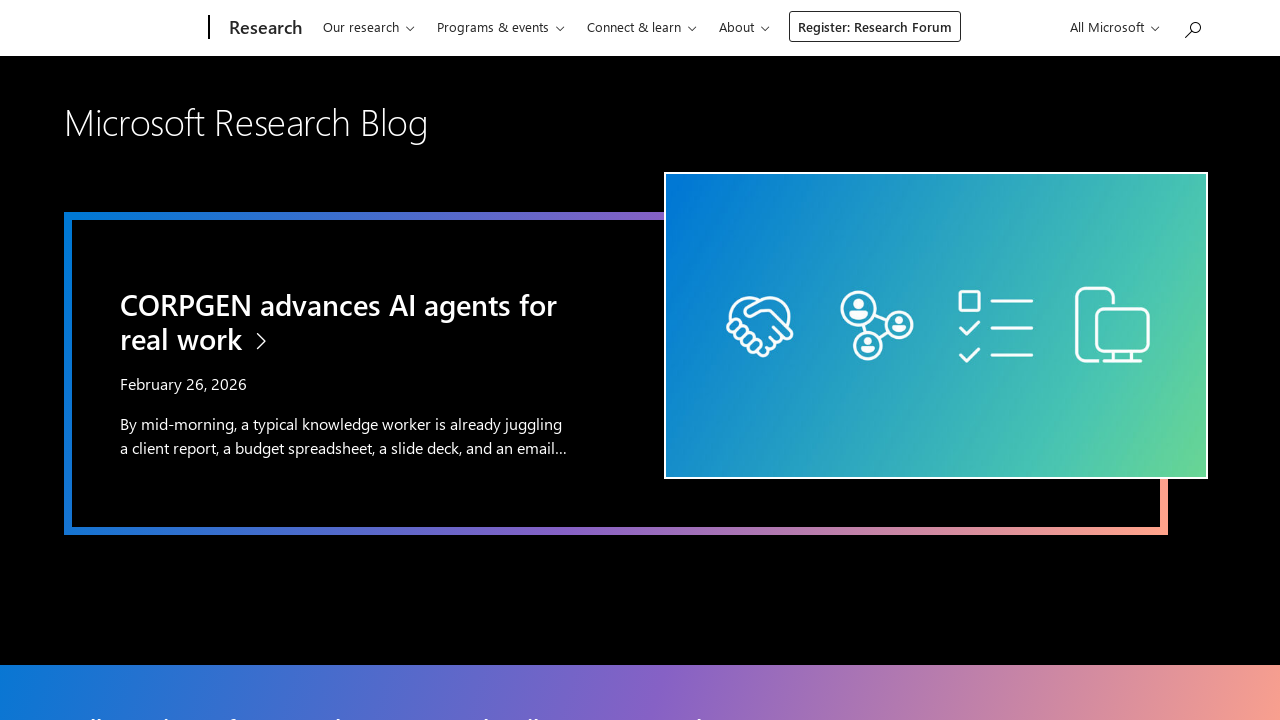

Selected the first blog post link
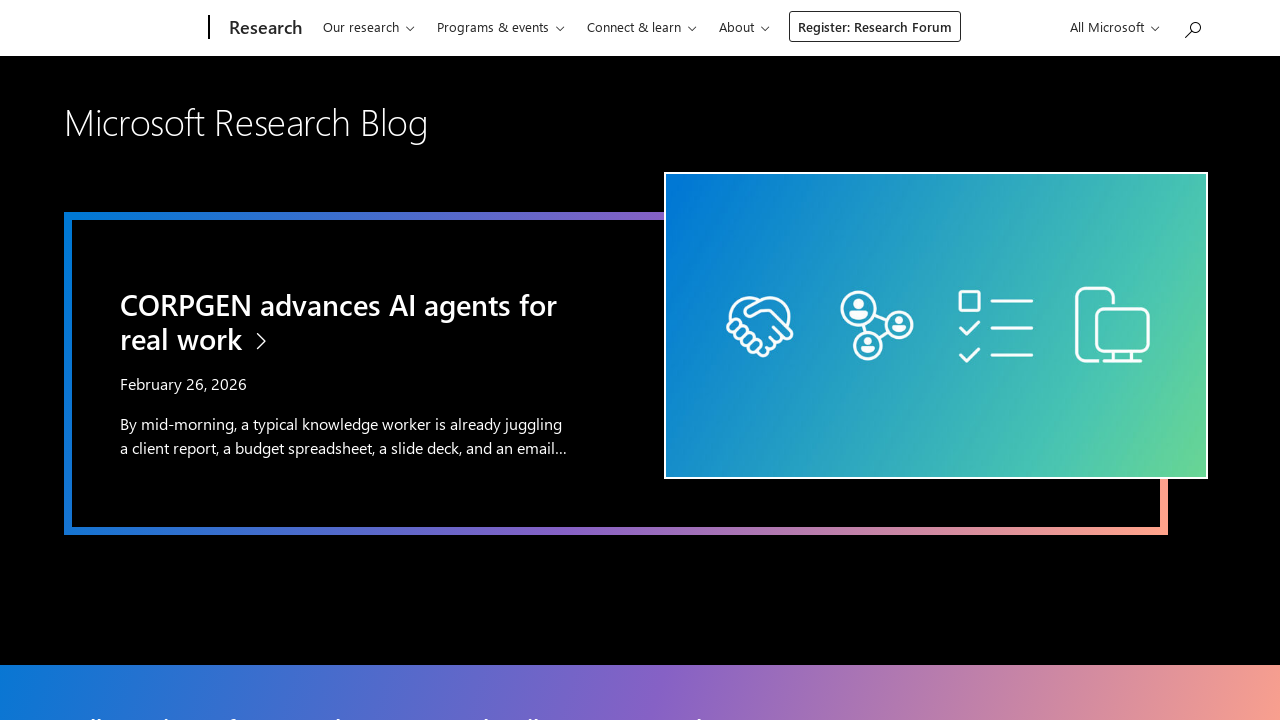

Scrolled first blog post link into view
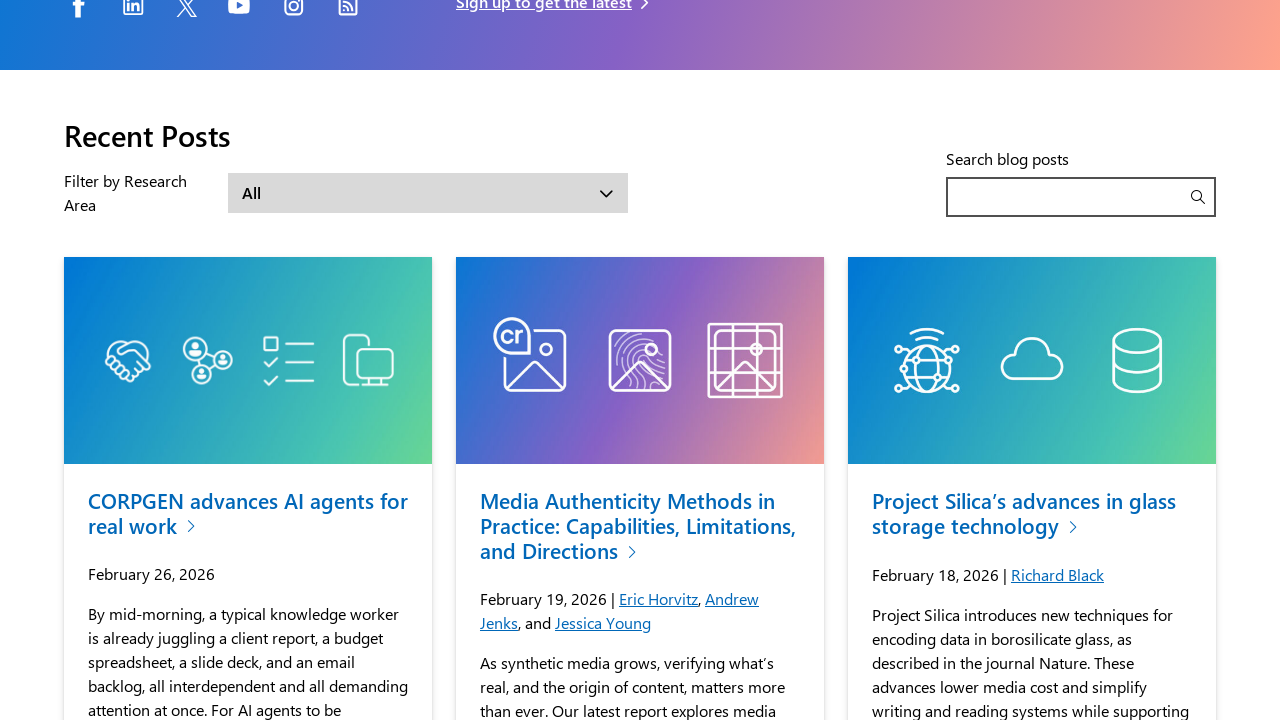

Clicked the first blog post
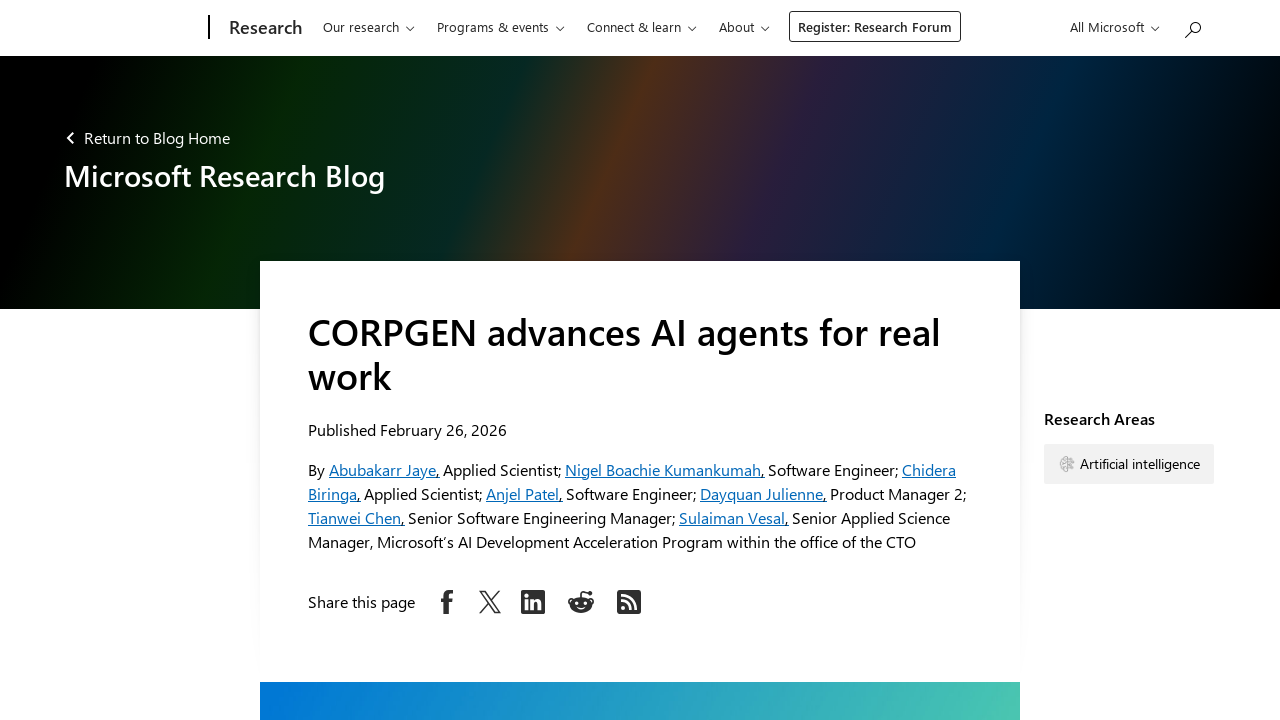

Waited for blog post page to fully load
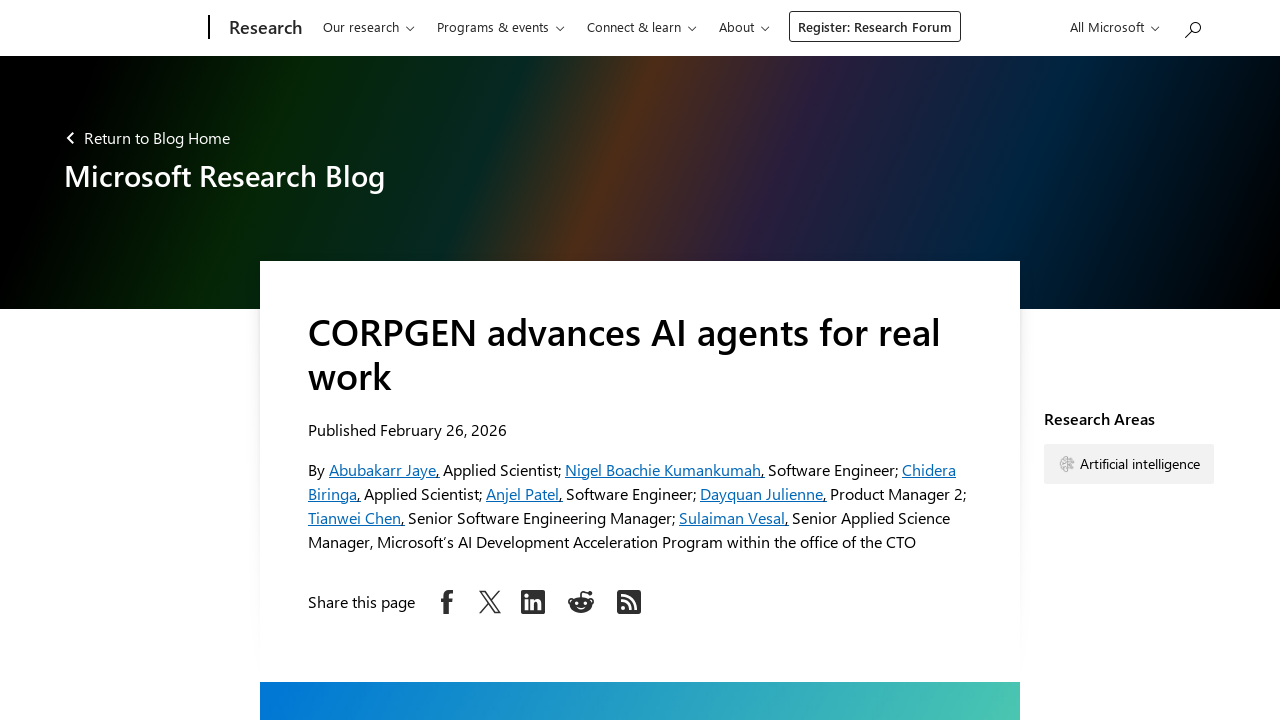

Scrolled down 300 pixels to simulate reading
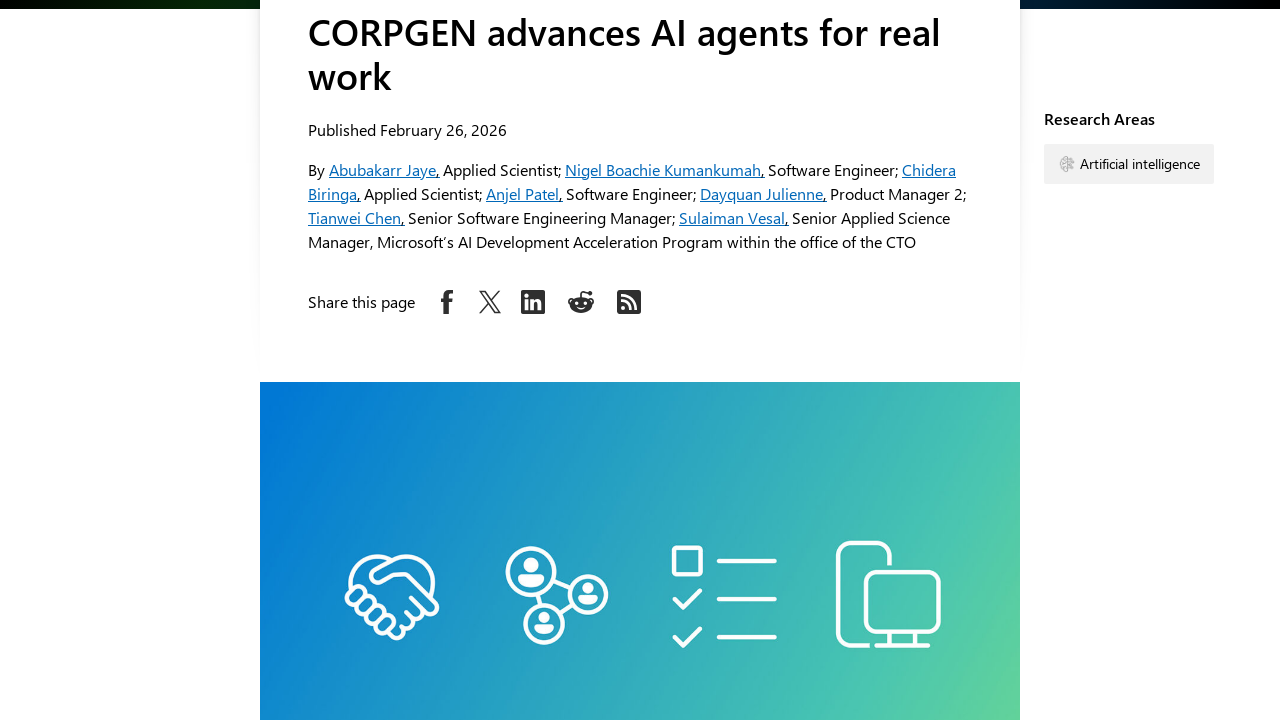

Scrolled down 600 pixels to continue reading
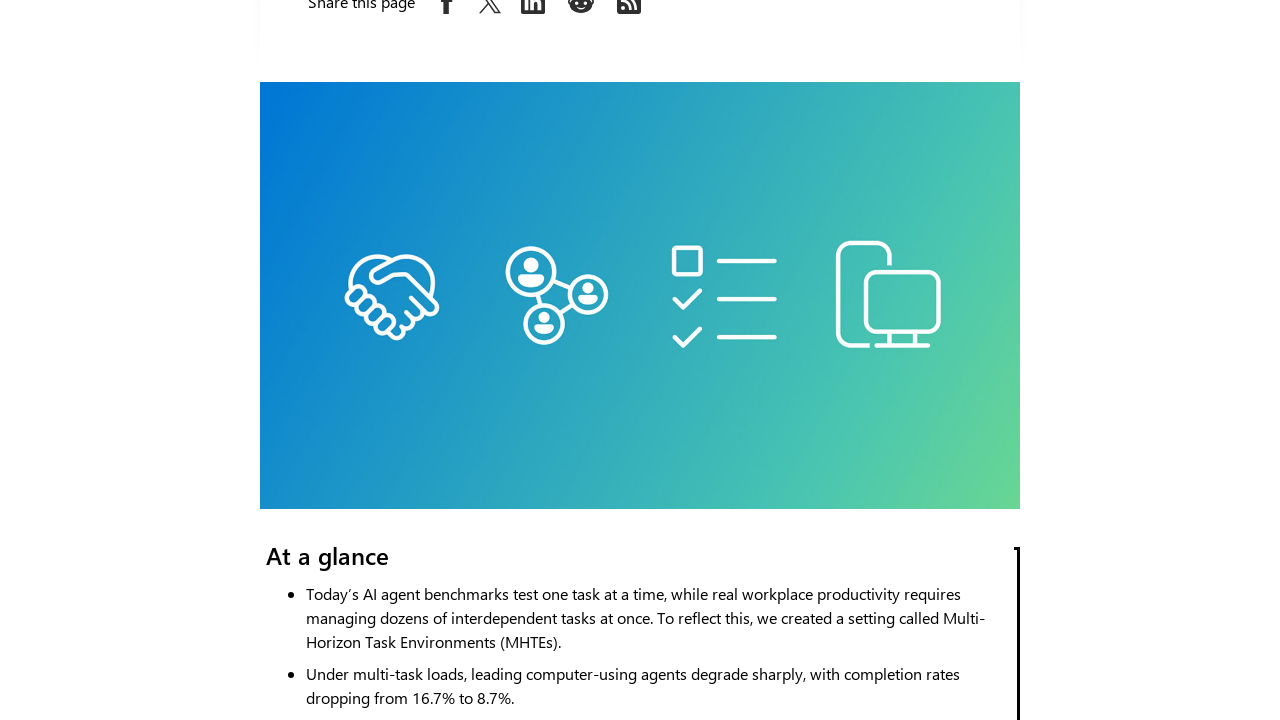

Scrolled down 900 pixels to further read the article
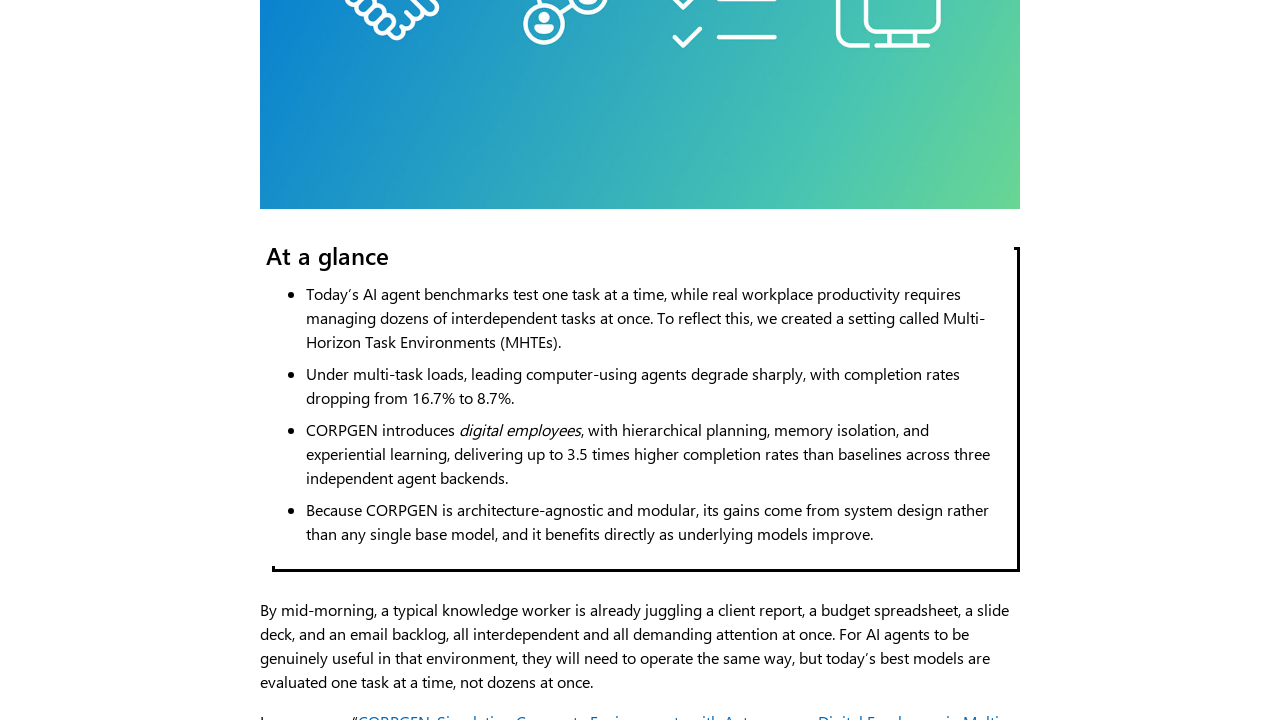

Navigated back to the blog list page
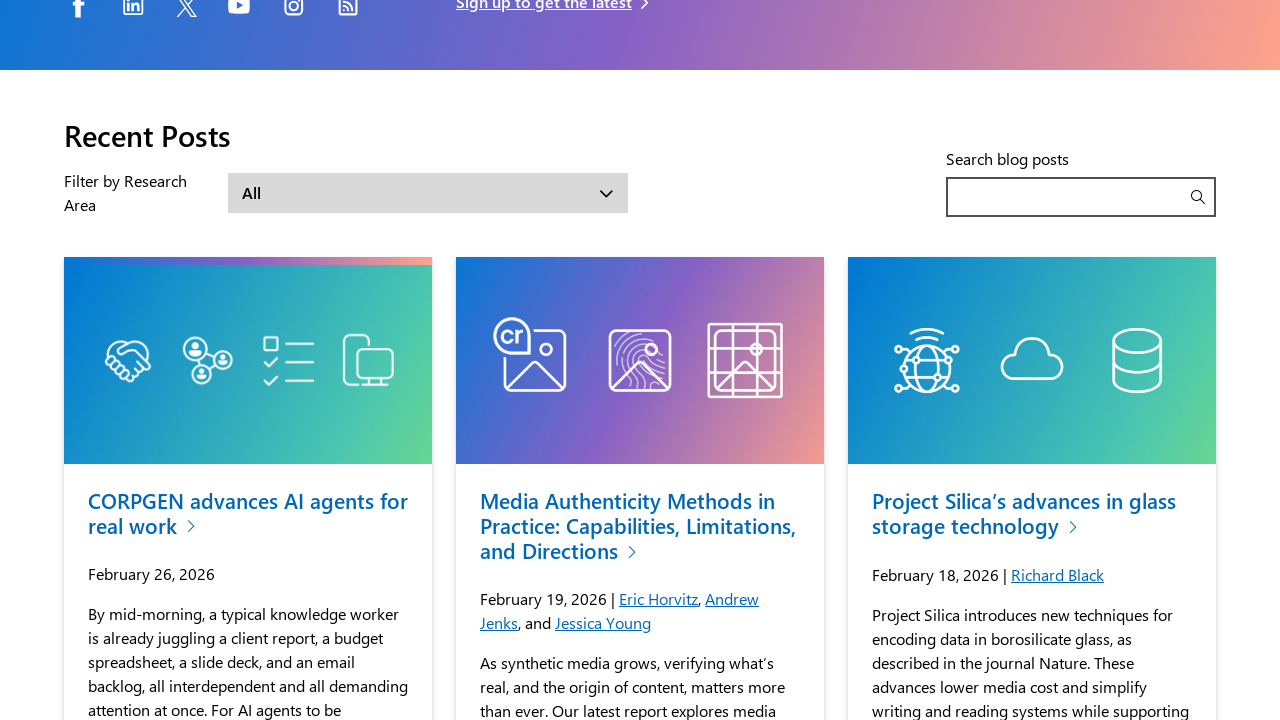

Waited for blog post links to reload on blog list page
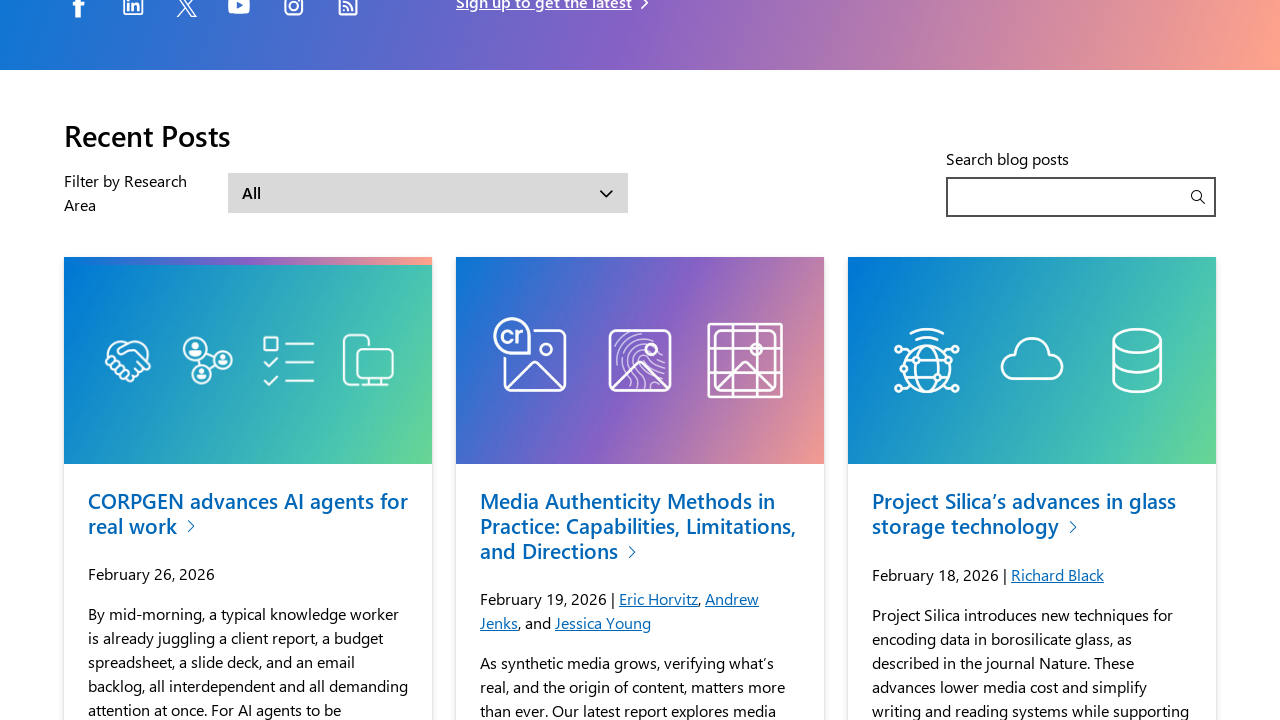

Retrieved all blog post links from the blog list page again
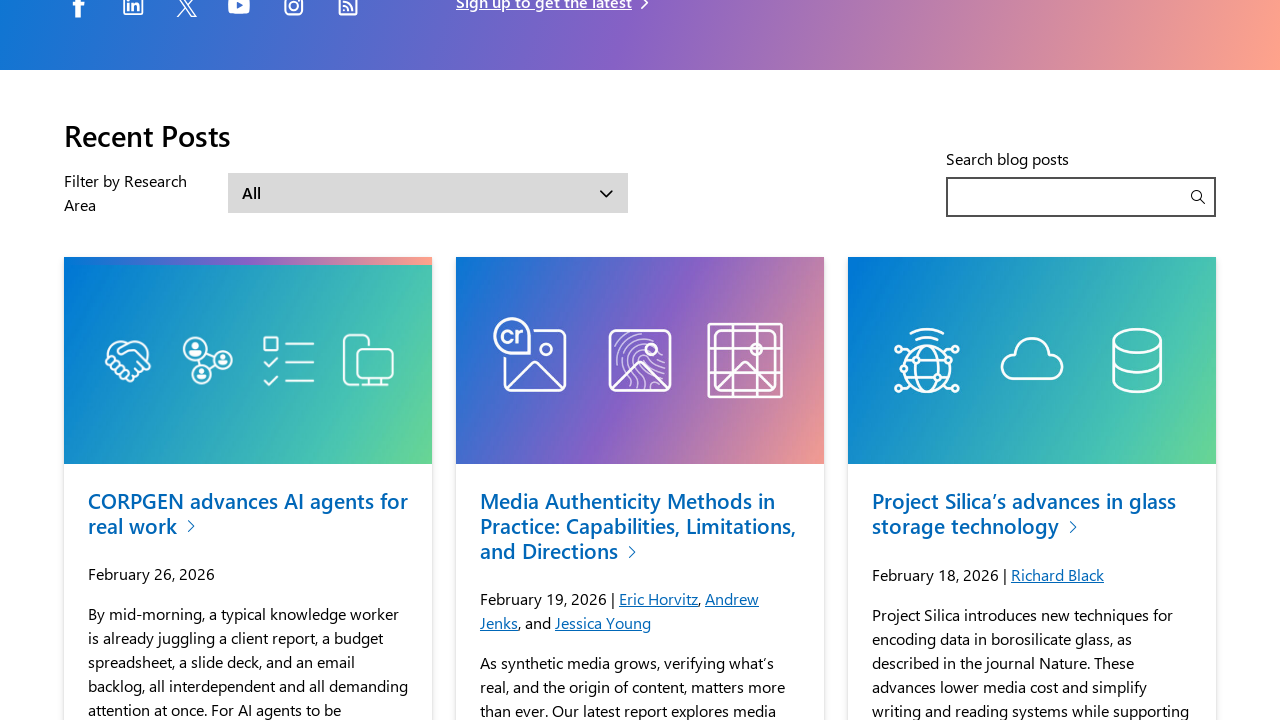

Selected the second blog post link
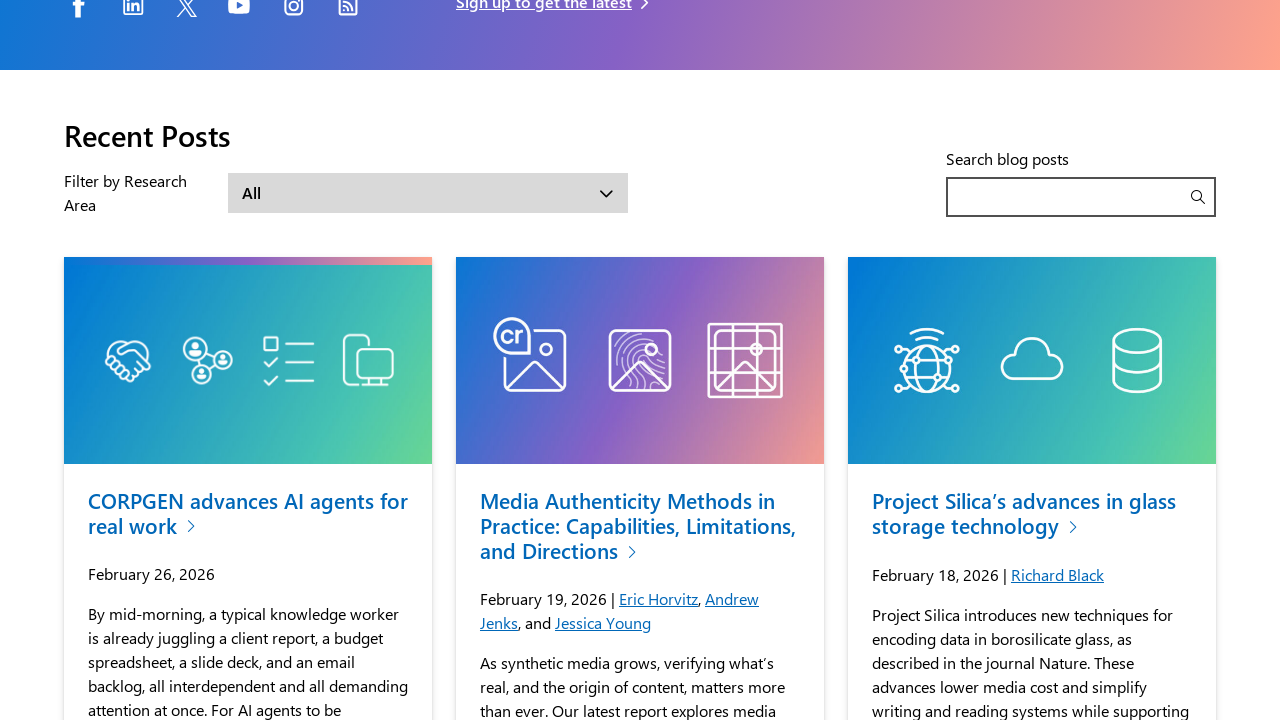

Scrolled second blog post link into view
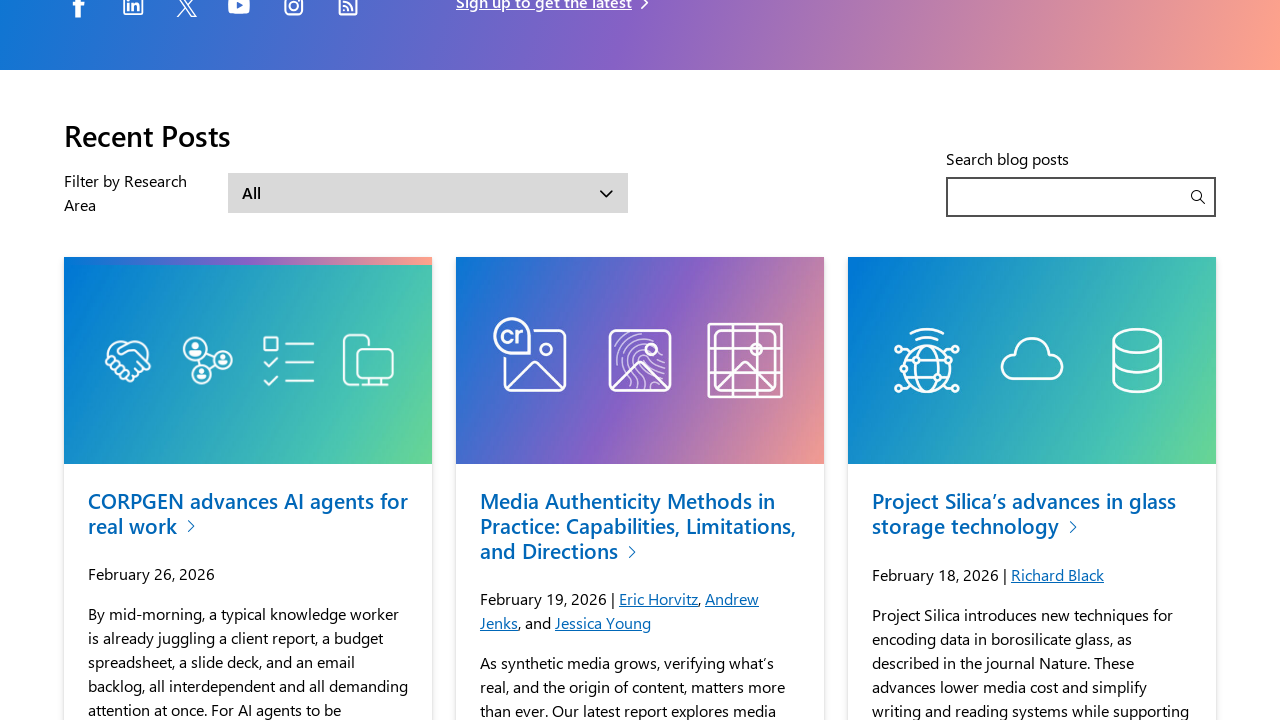

Clicked the second blog post
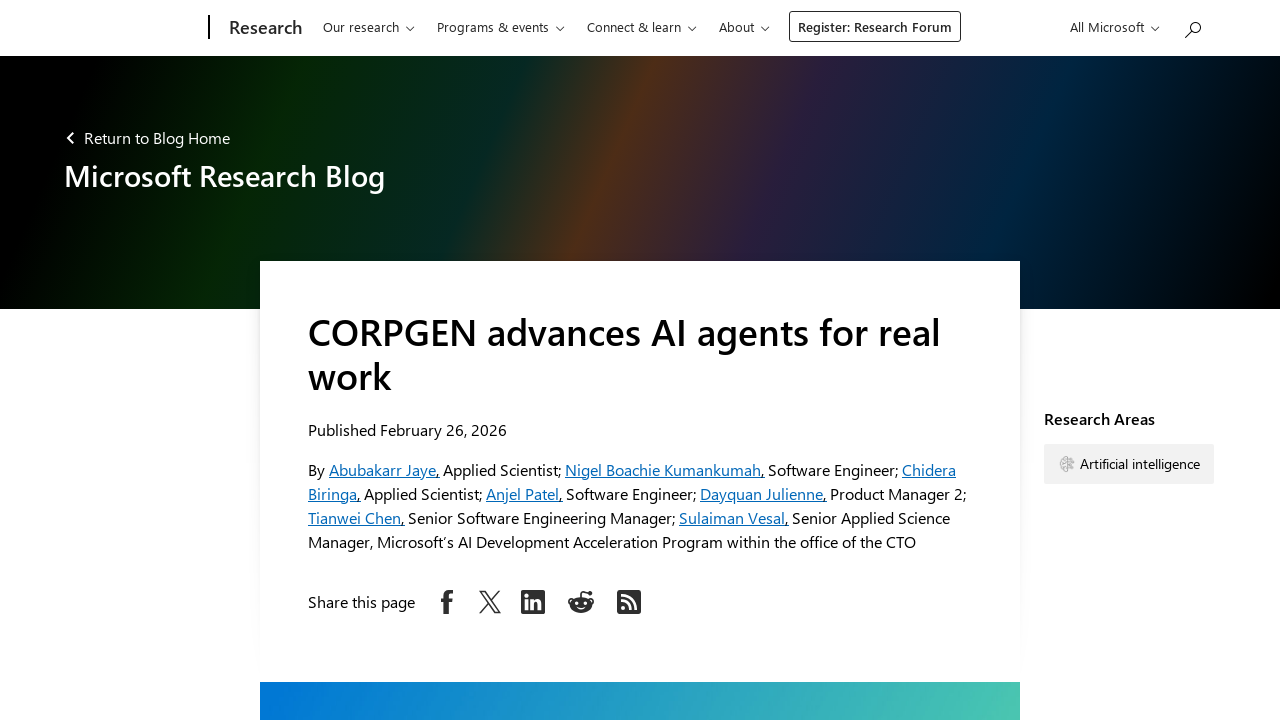

Waited for second blog post page to fully load
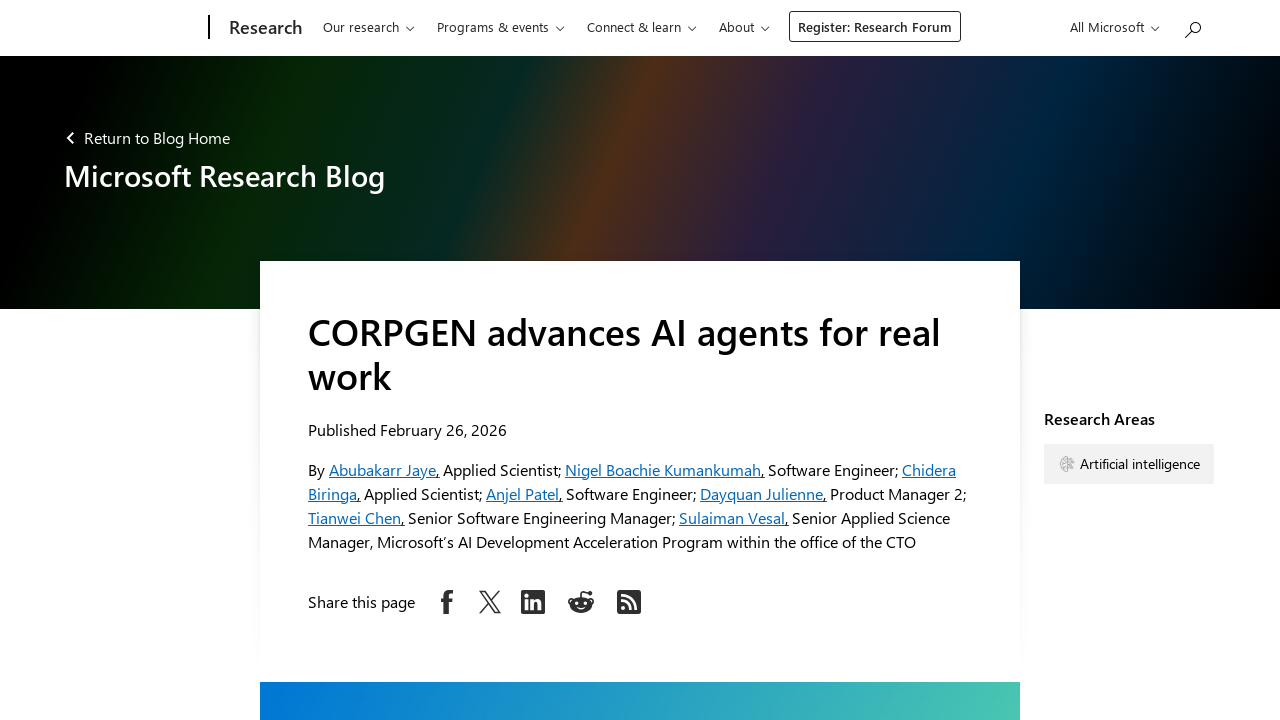

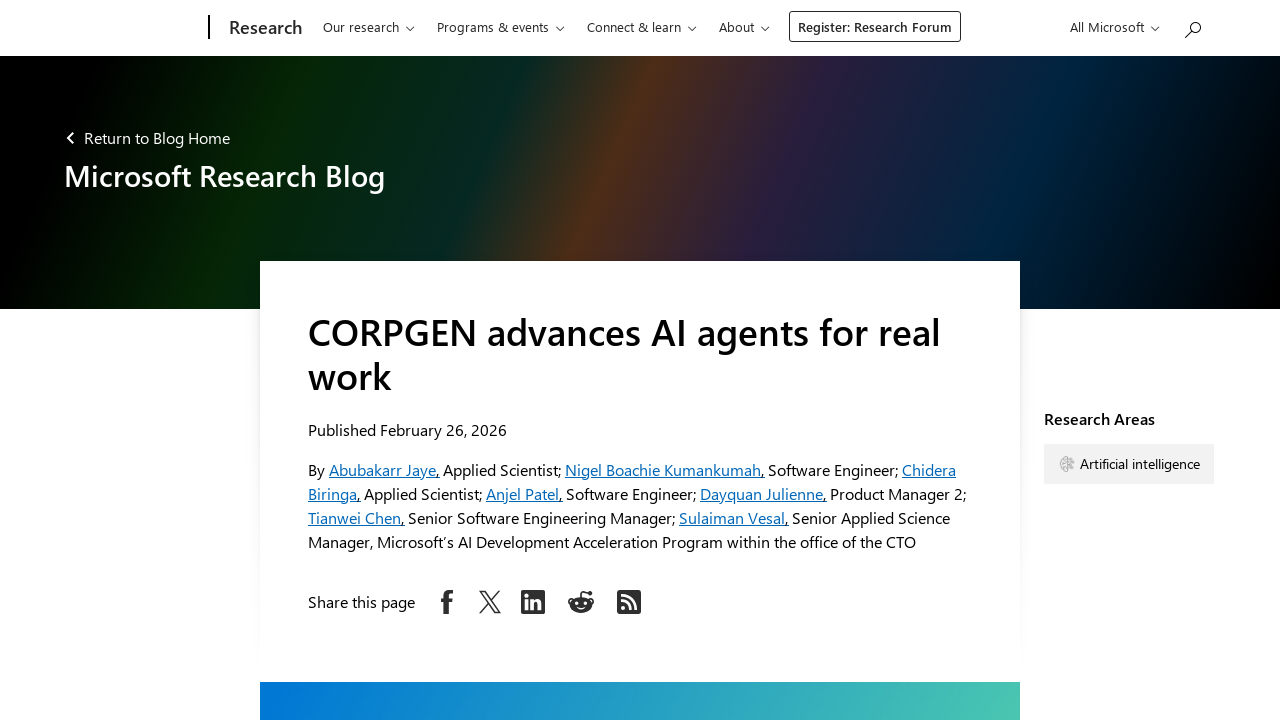